Tests pagination functionality by navigating to a product category, clicking next page, and verifying page navigation works correctly

Starting URL: https://www.macys.com/

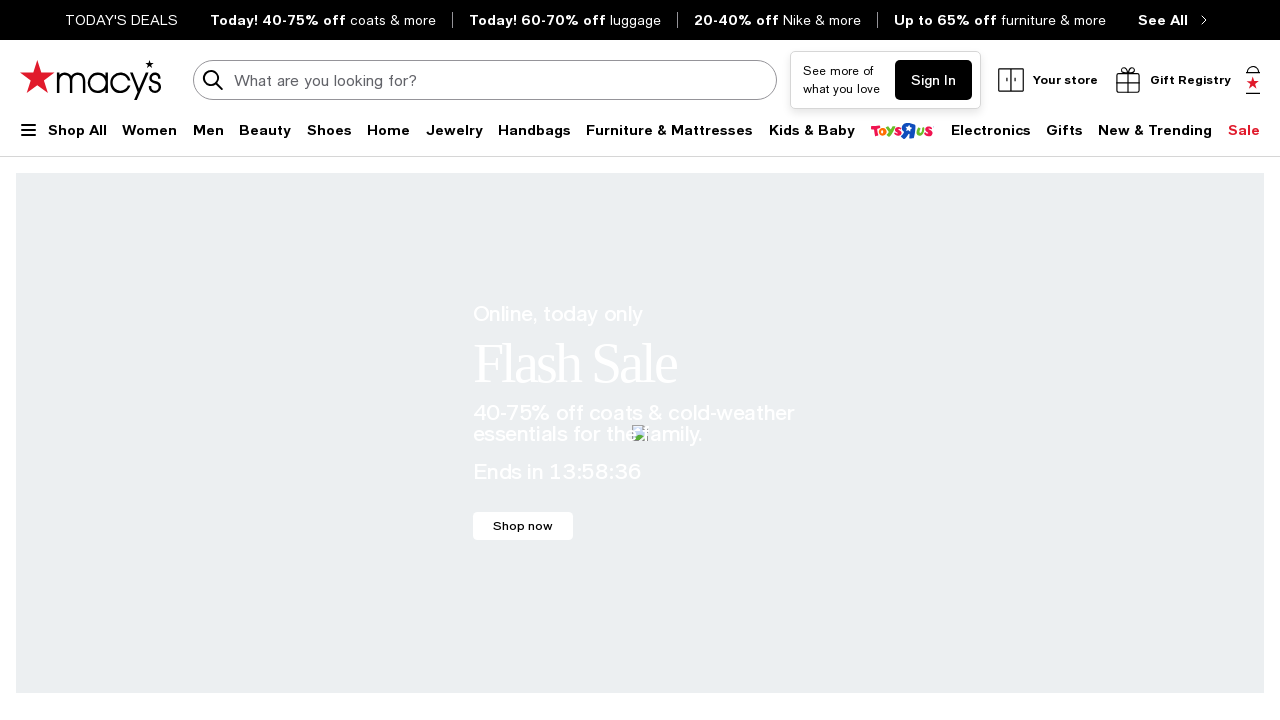

Pagination controls not found or not clickable on xpath=//div[@id='paginateTop']/a[contains(@class, 'arrowRight')]
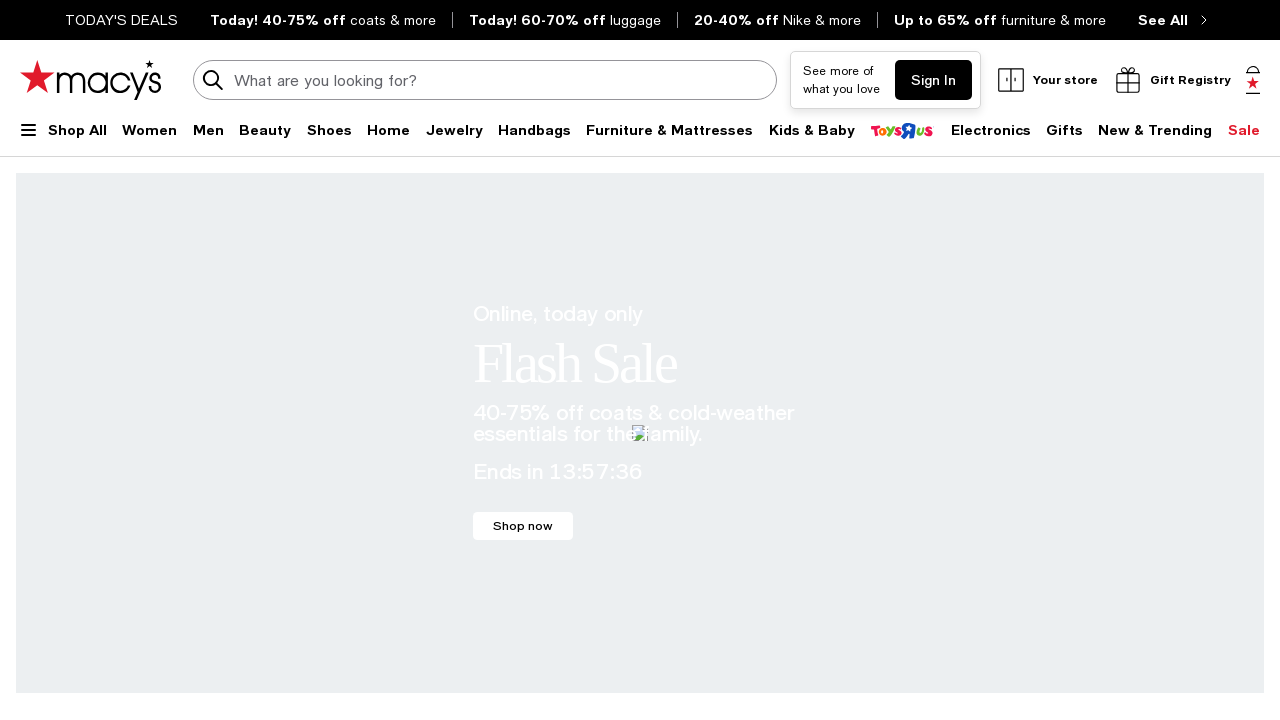

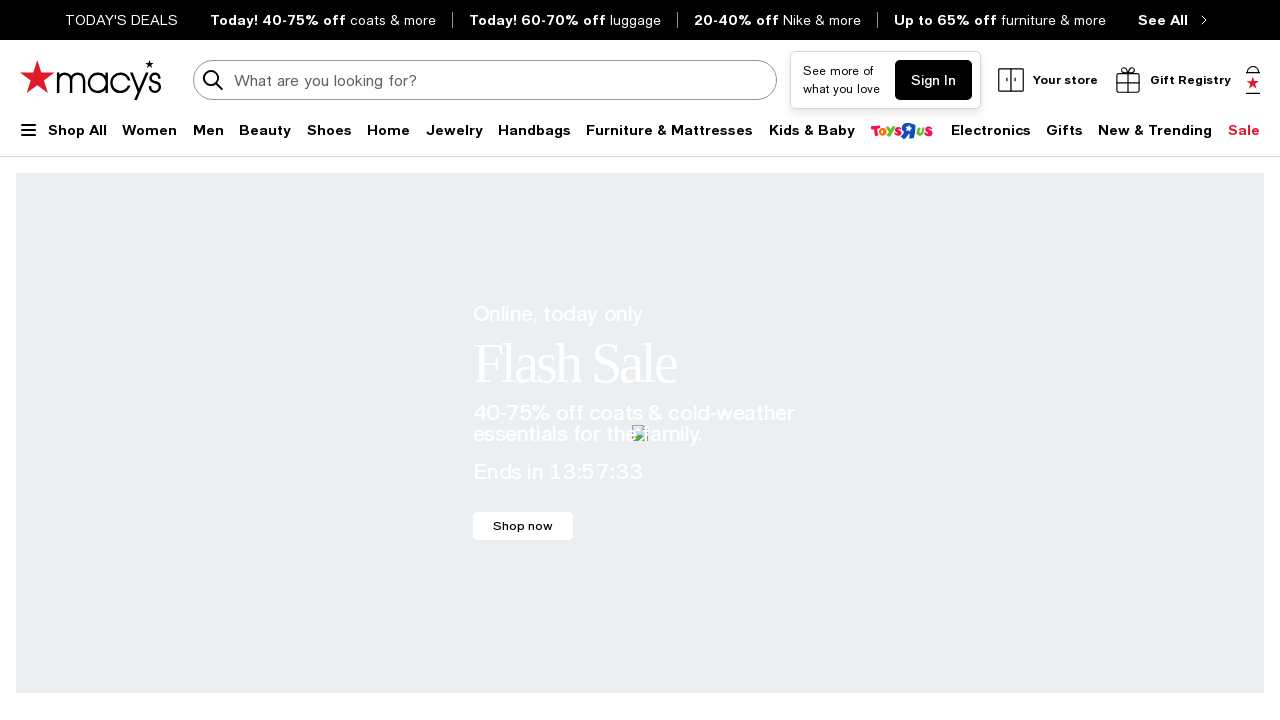